Tests selecting a state from a dropdown list on the OpenWeatherMap historical weather data page by clicking the state selector and choosing Texas.

Starting URL: https://home.openweathermap.org/zip_code_data/new

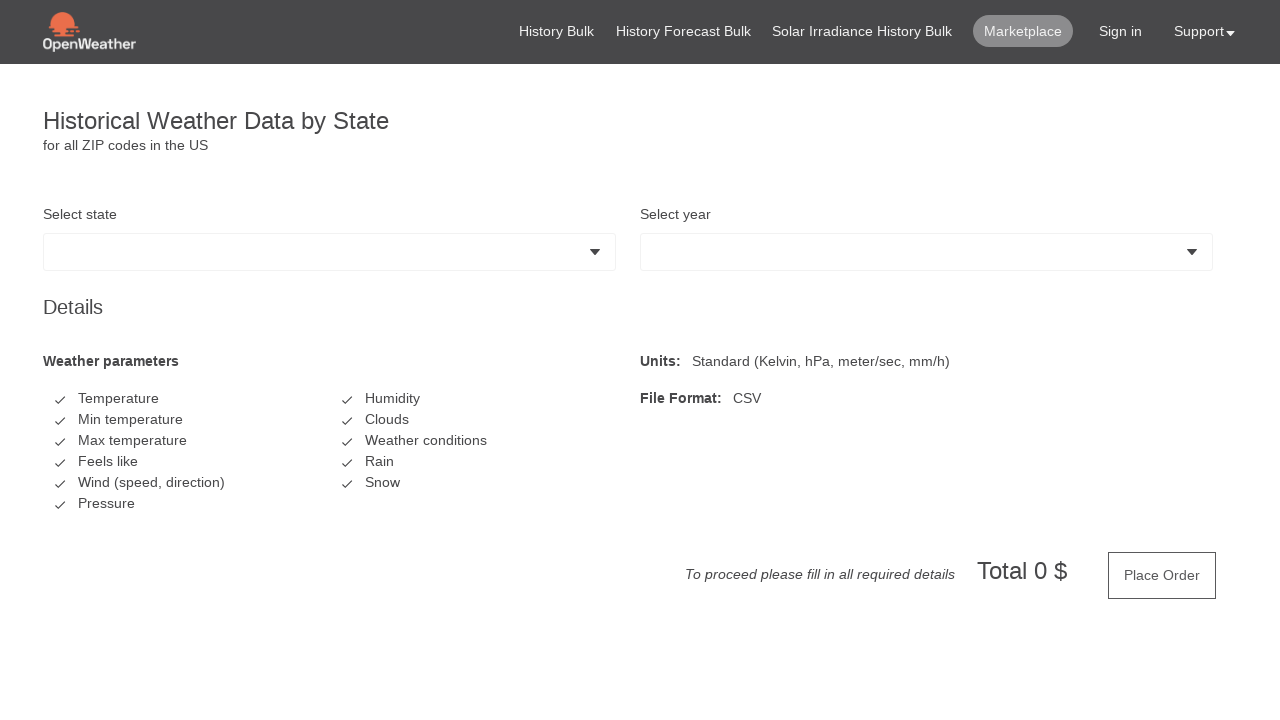

Clicked on state dropdown selector at (329, 252) on #__BVID__10 .form-control.dropdown-selector
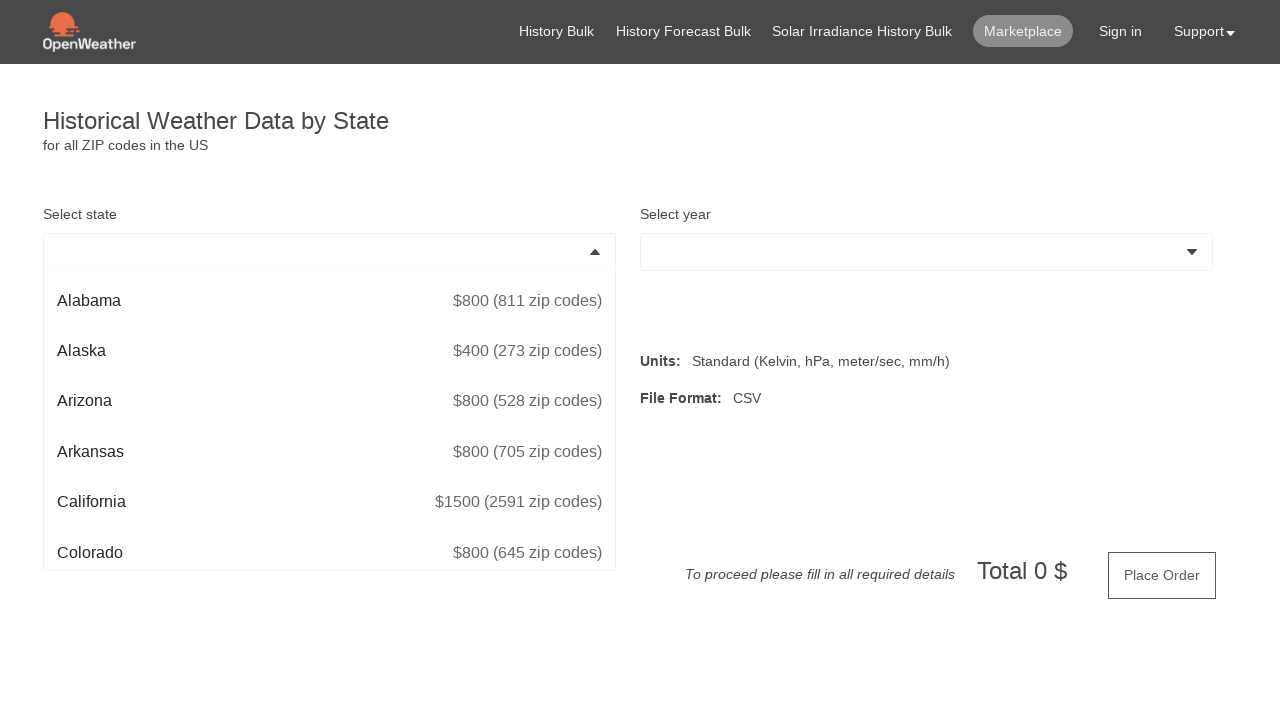

Waited for Texas option to become visible
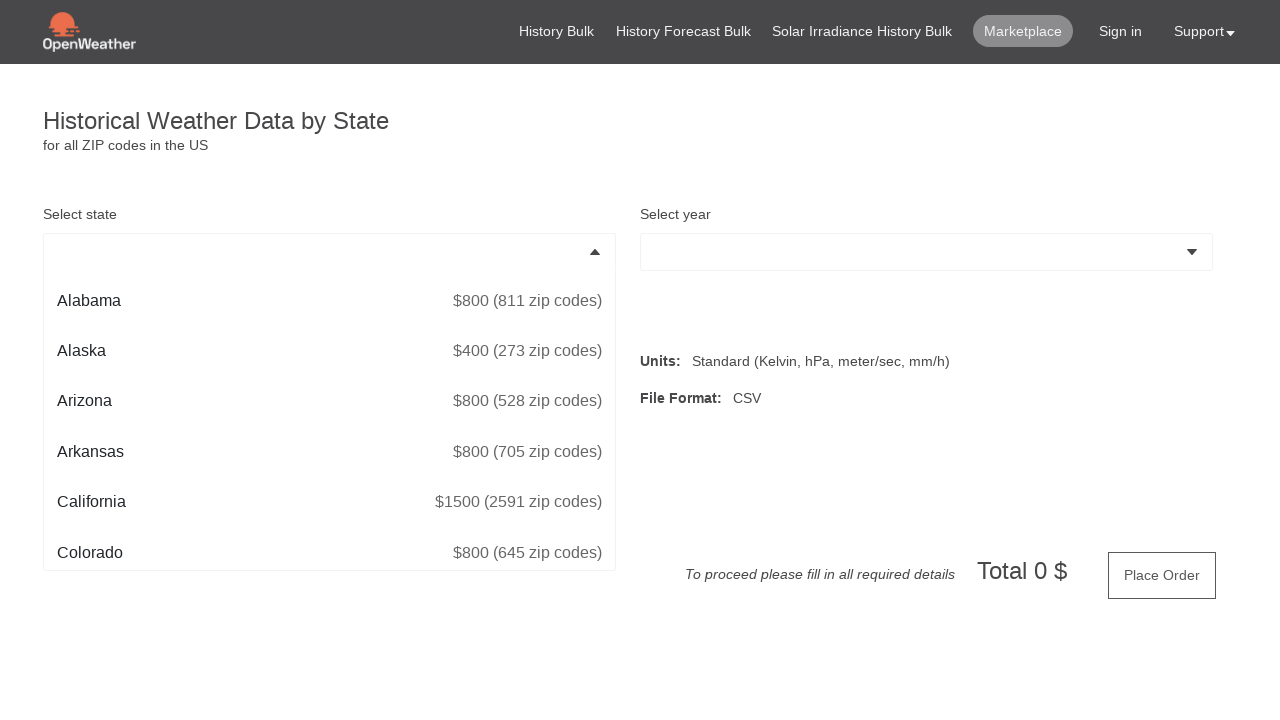

Clicked on Texas option from dropdown list at (78, 421) on xpath=//span[text()='Texas']
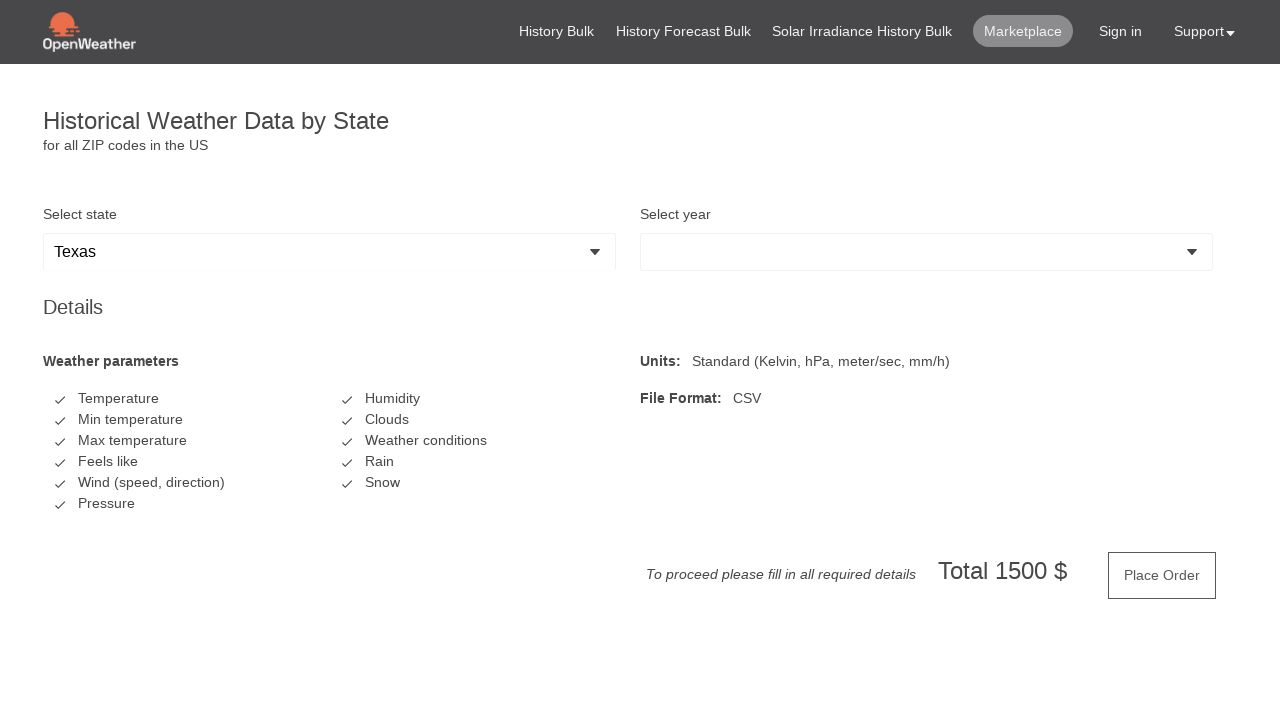

Retrieved selected state text content
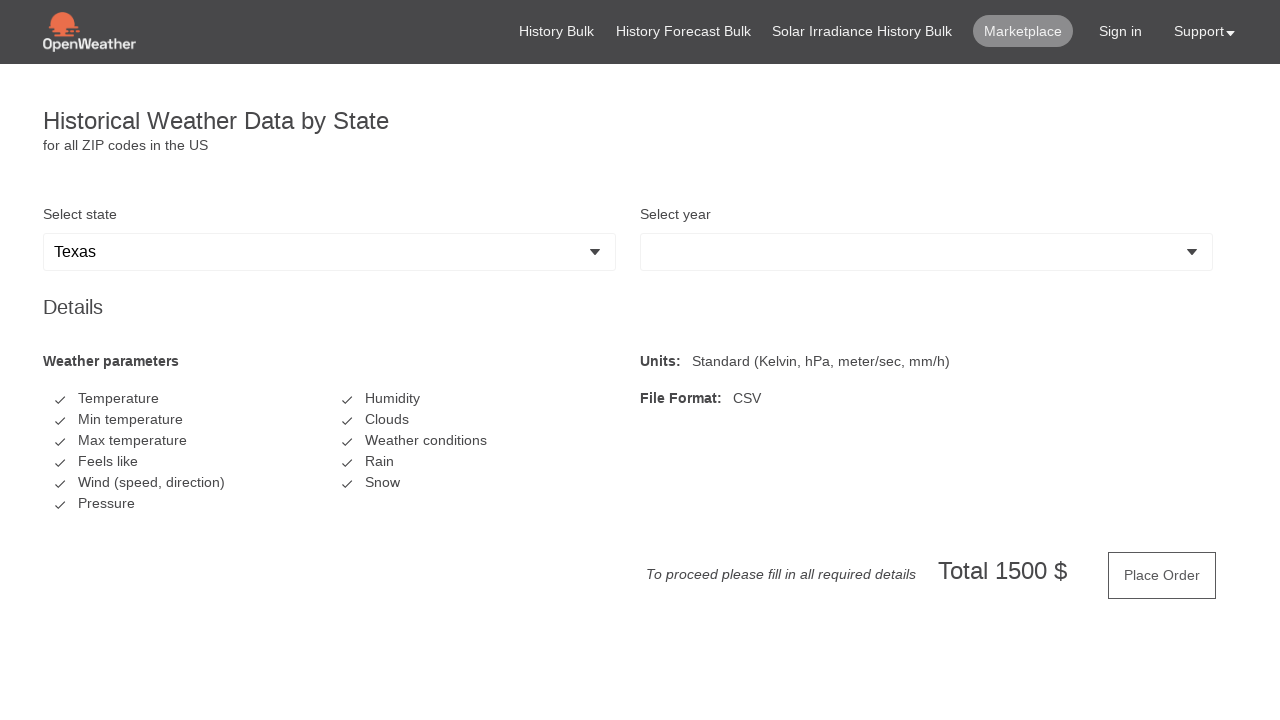

Verified that Texas is selected correctly
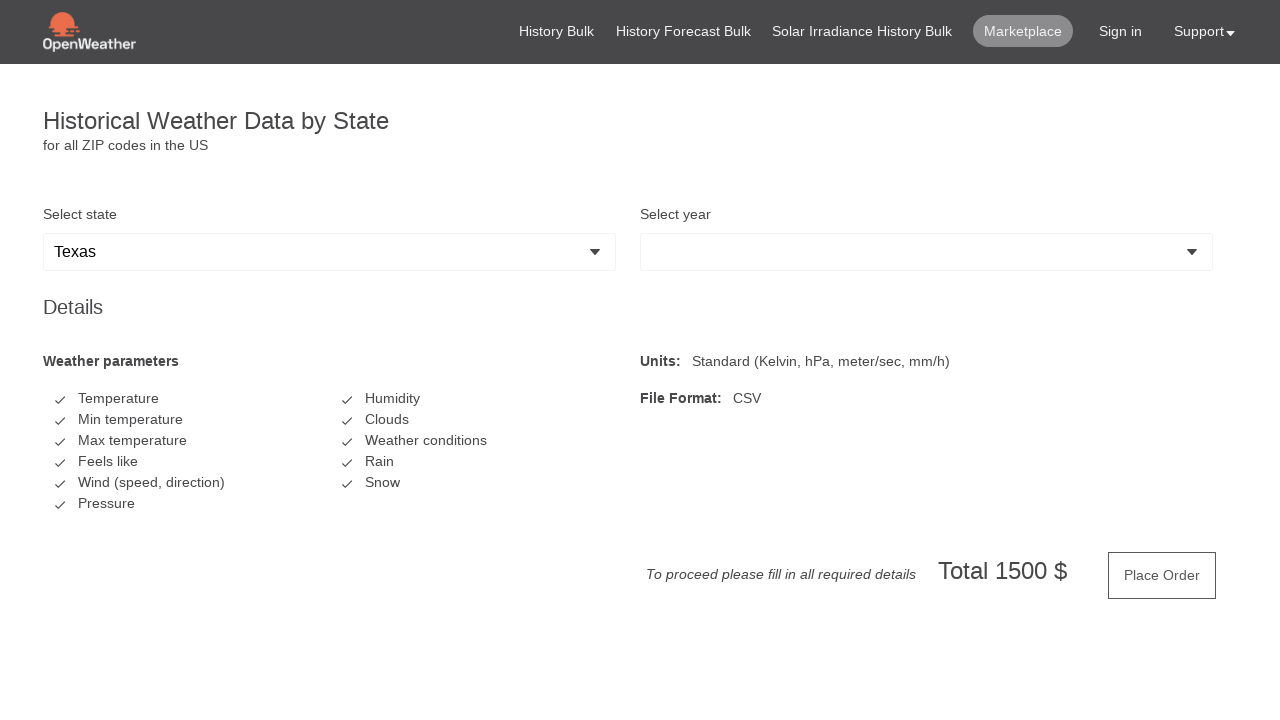

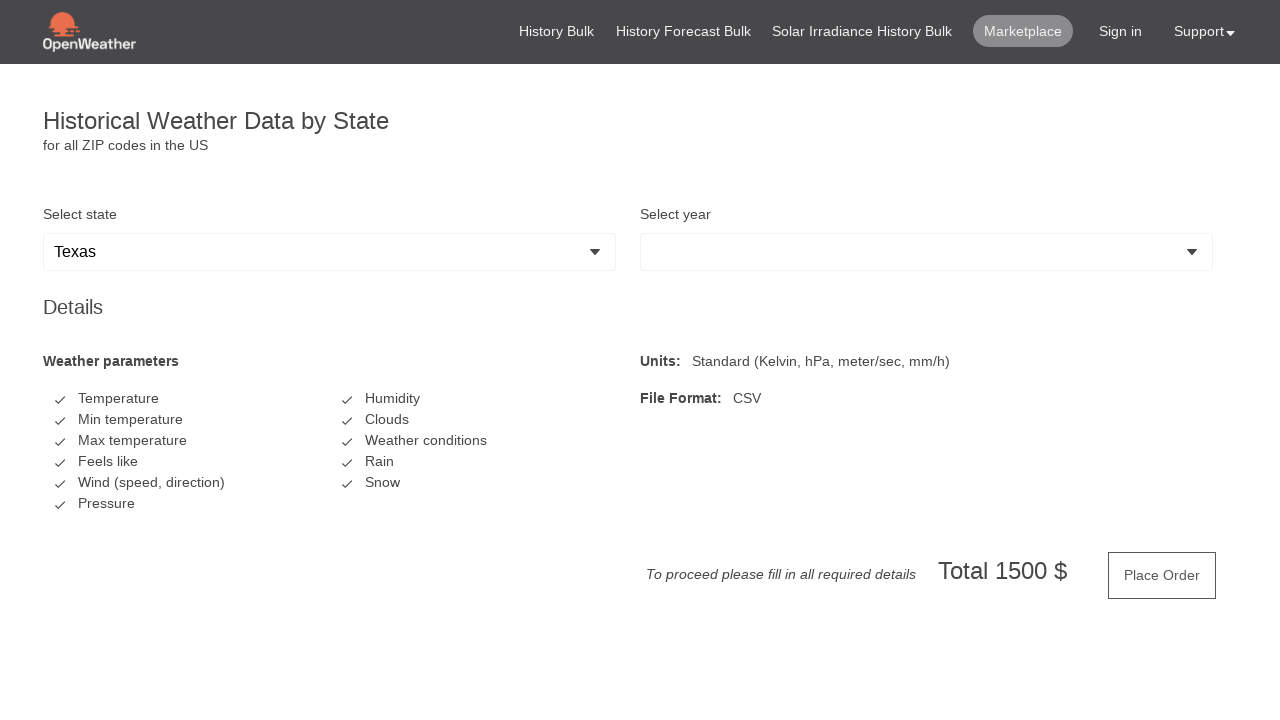